Tests web table sorting functionality by clicking the column header and verifying the table is sorted correctly.

Starting URL: https://rahulshettyacademy.com/seleniumPractise/#/offers

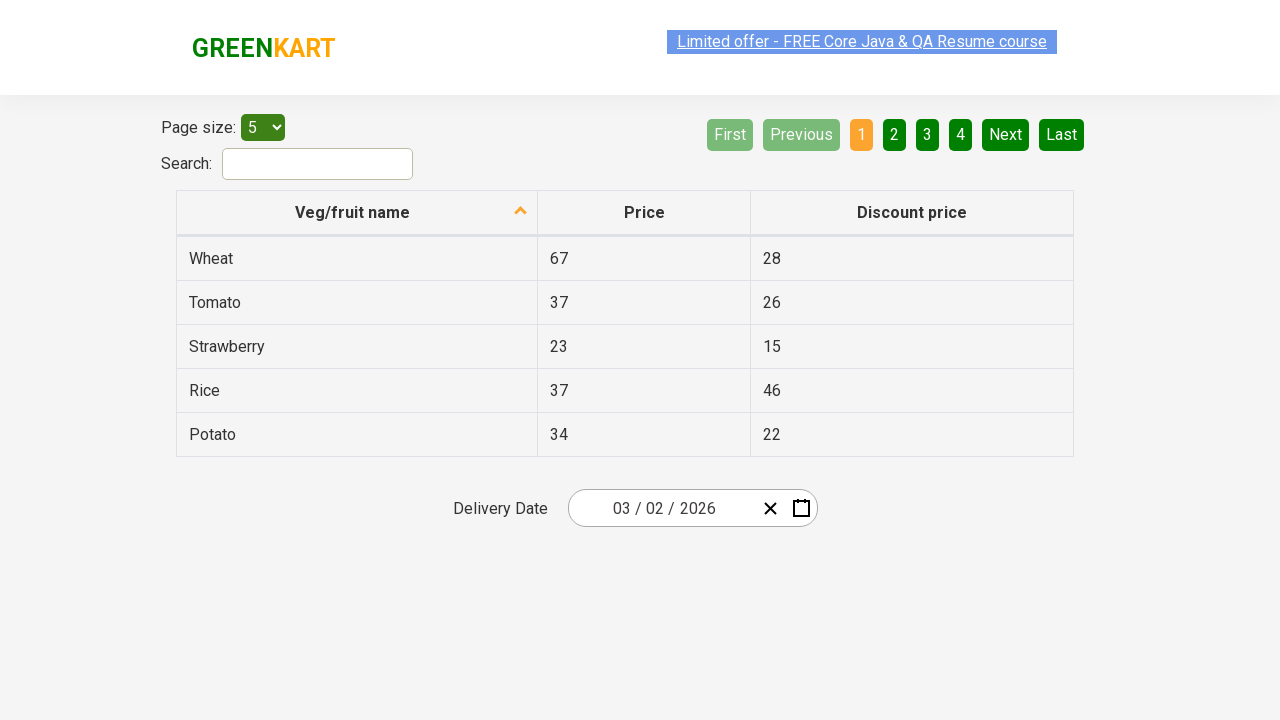

Clicked first column header to sort web table at (357, 213) on xpath=//tr/th[1]
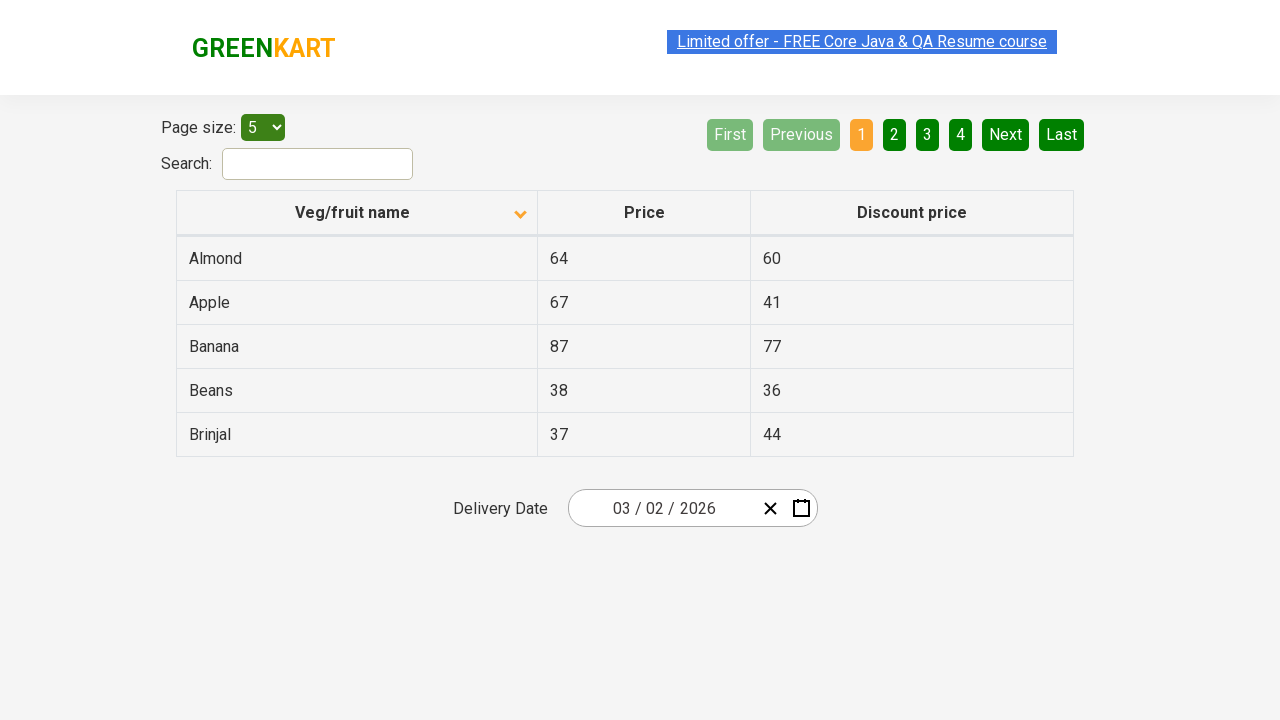

Table updated after sorting
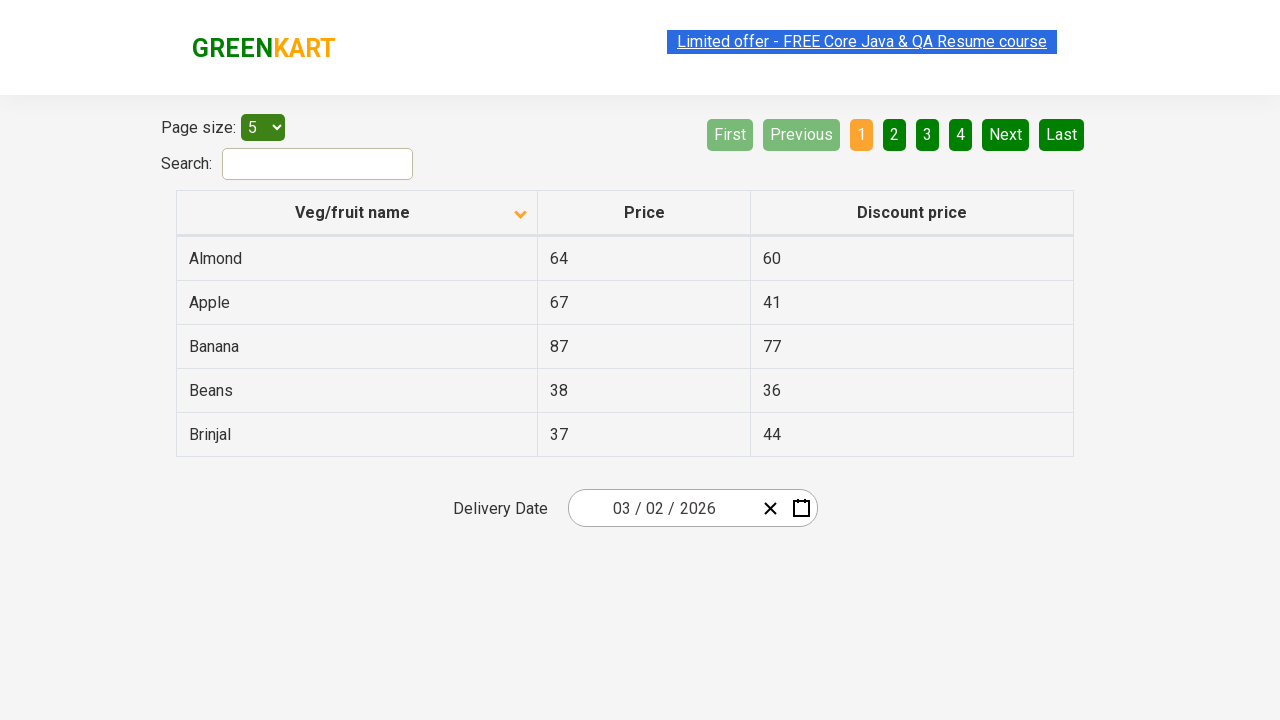

Retrieved all items from first column of sorted table
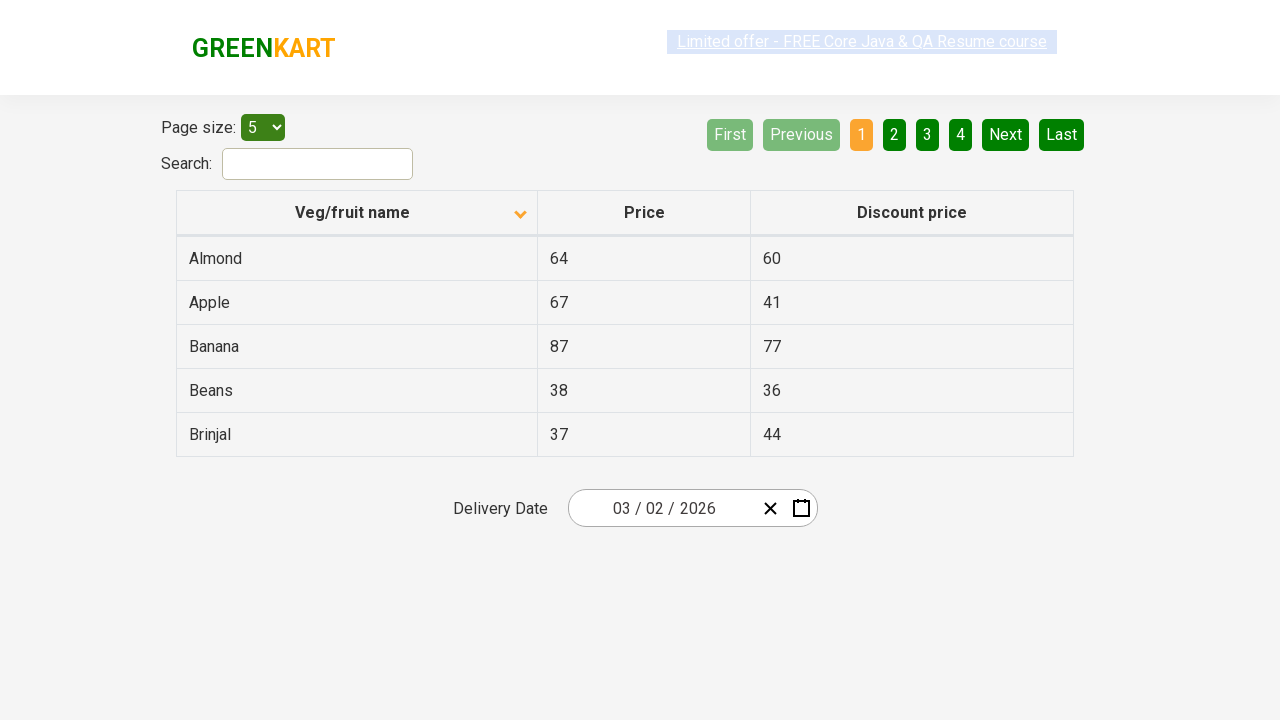

Created sorted reference list from column items
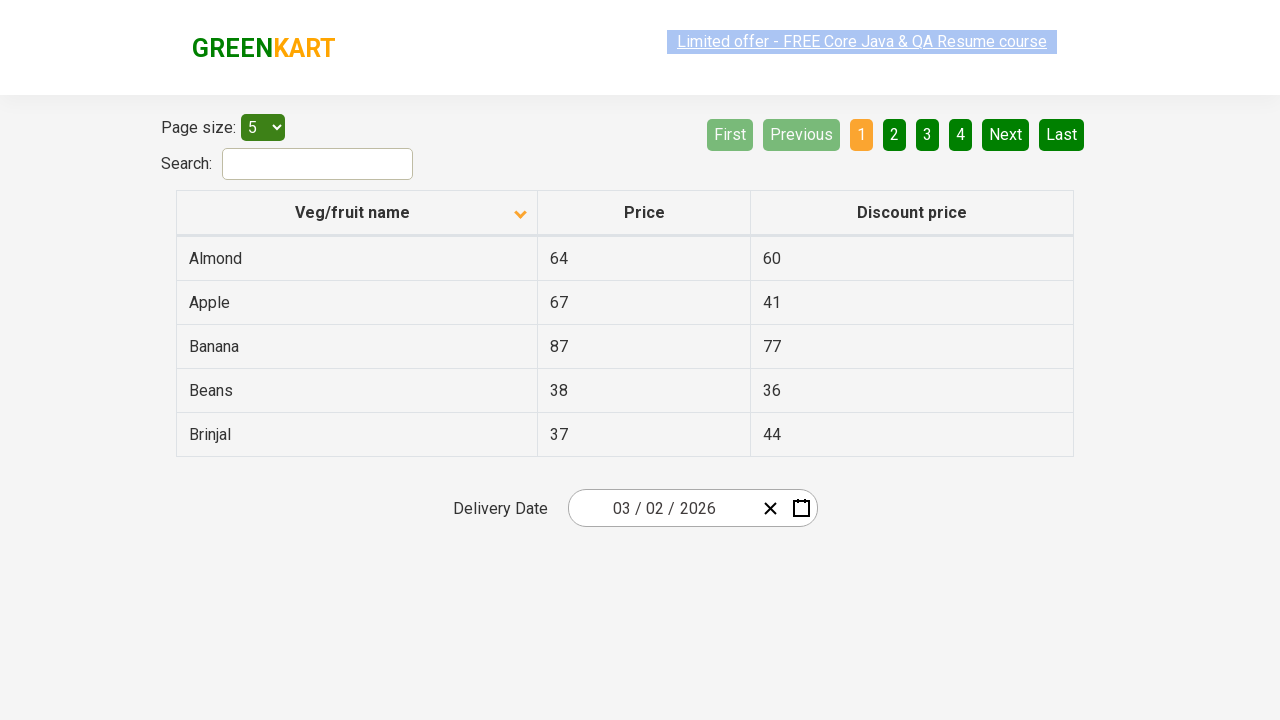

Verified that web table is correctly sorted in ascending order
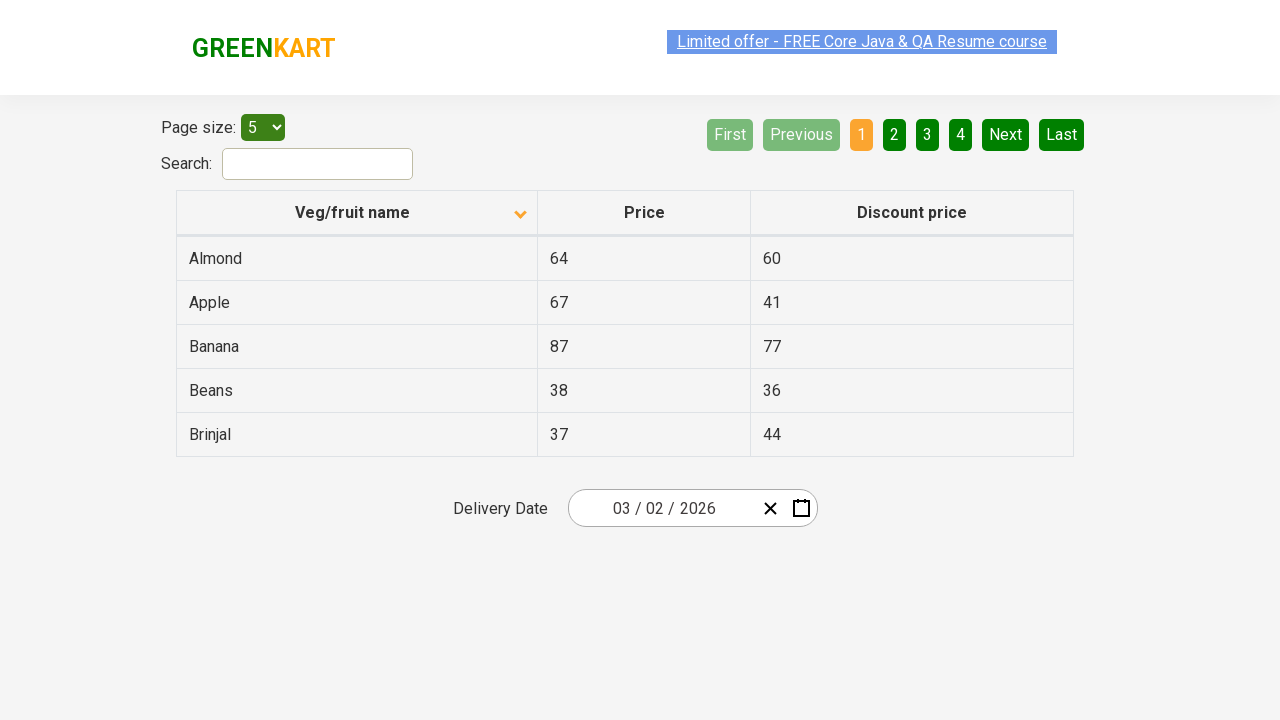

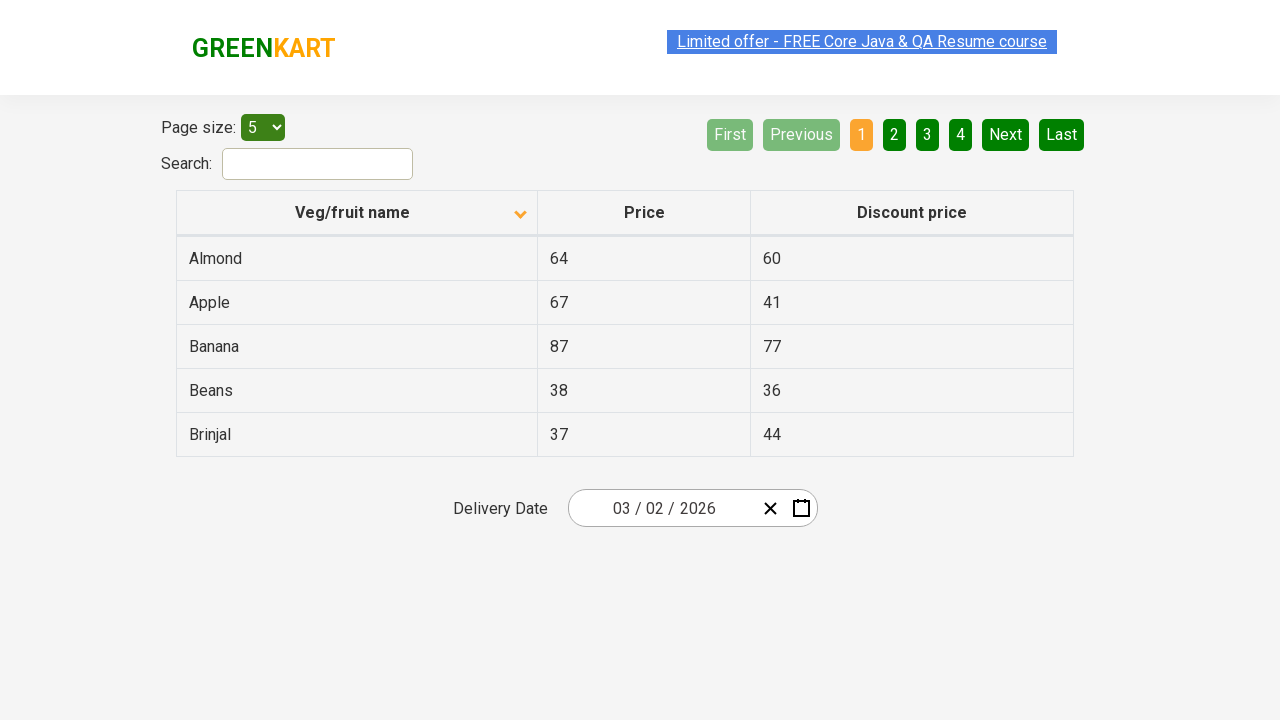